Tests the DemoQA Dynamic Properties element by clicking buttons that enable after delay and change color, then verifying the visible after button appears.

Starting URL: https://demoqa.com

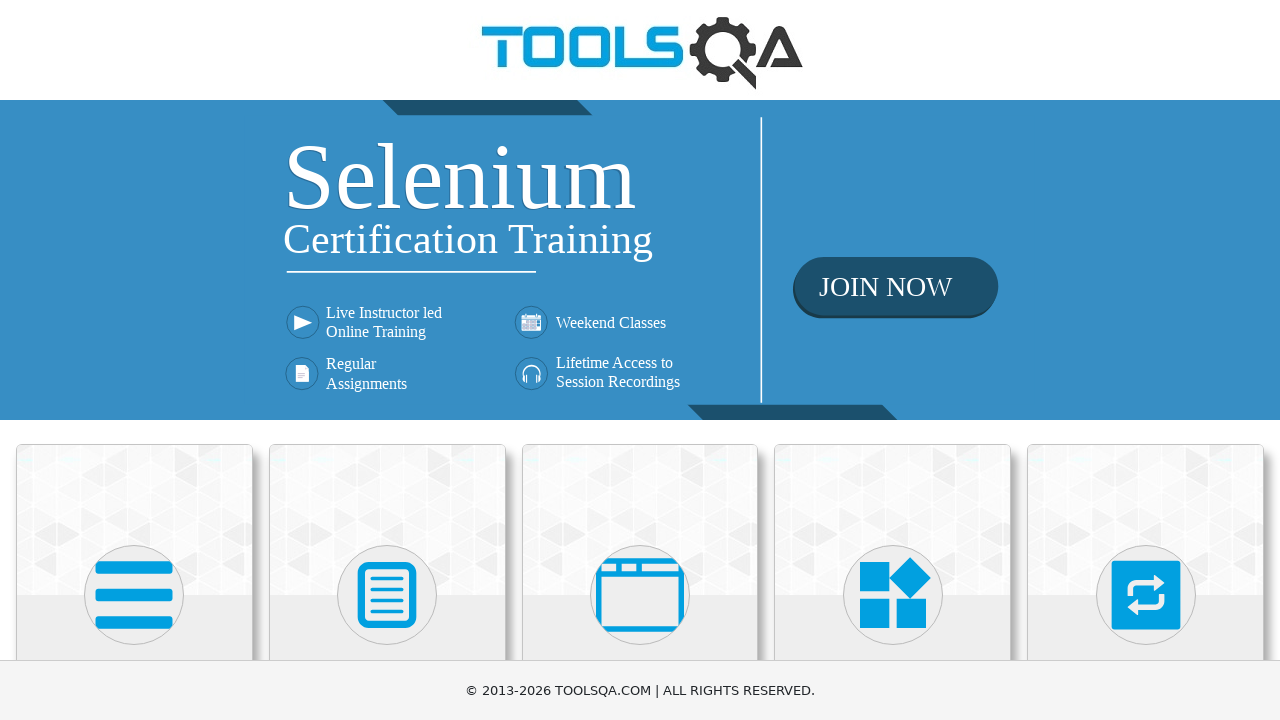

Clicked on Elements menu at (134, 595) on (//div[@class='avatar mx-auto white'])[1]
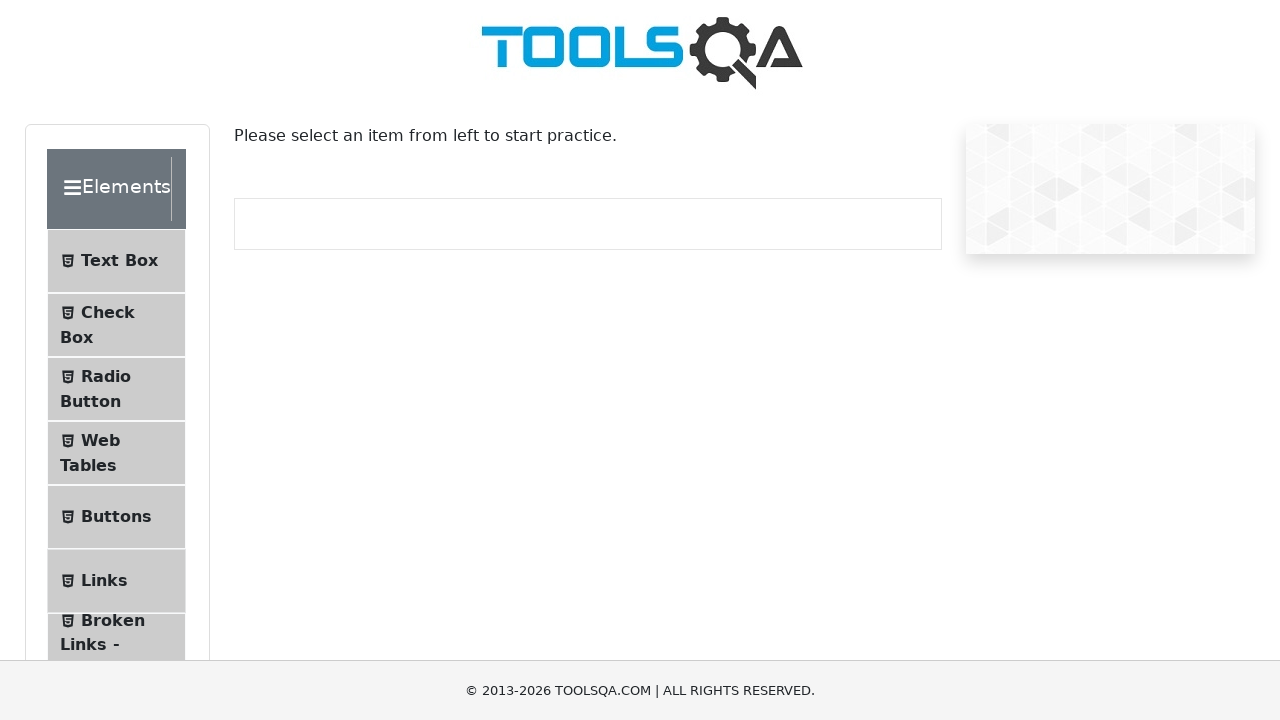

Clicked on Dynamic Properties submenu at (116, 360) on #item-8
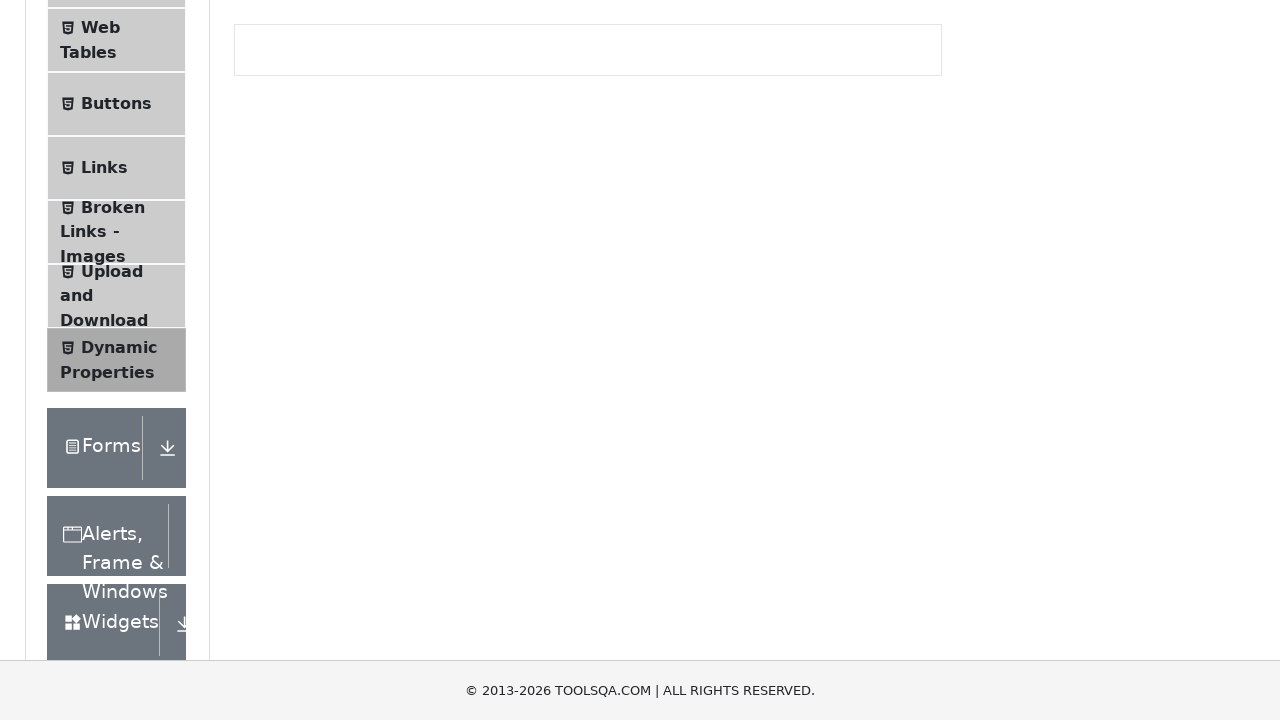

Waited for enableAfter button to be enabled
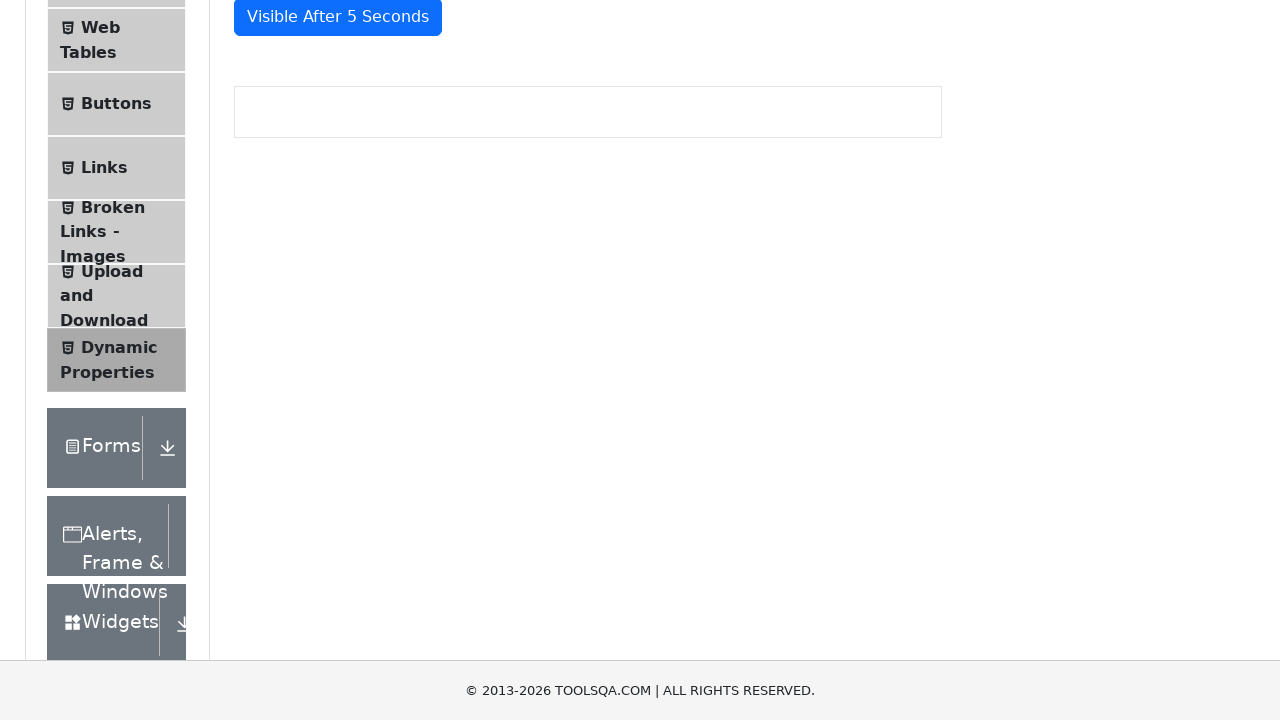

Clicked enableAfter button at (333, 306) on #enableAfter
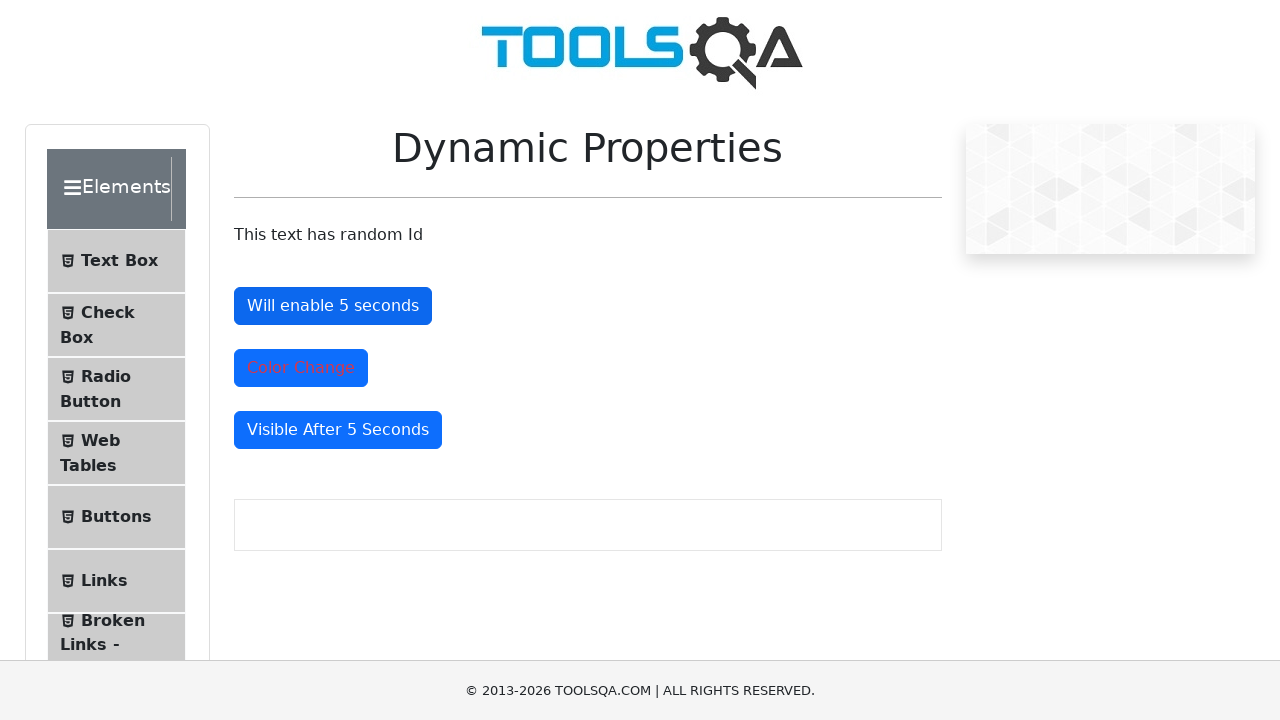

Clicked colorChange button at (301, 368) on #colorChange
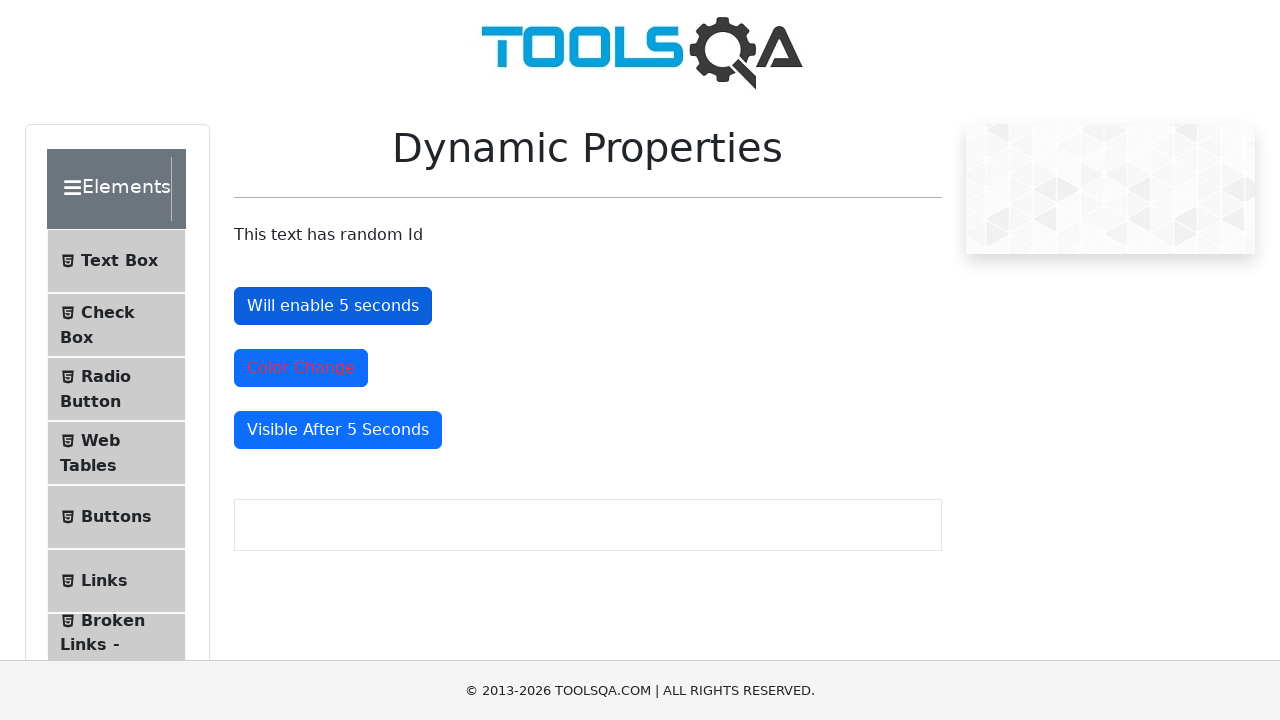

Waited 5 seconds for color to change
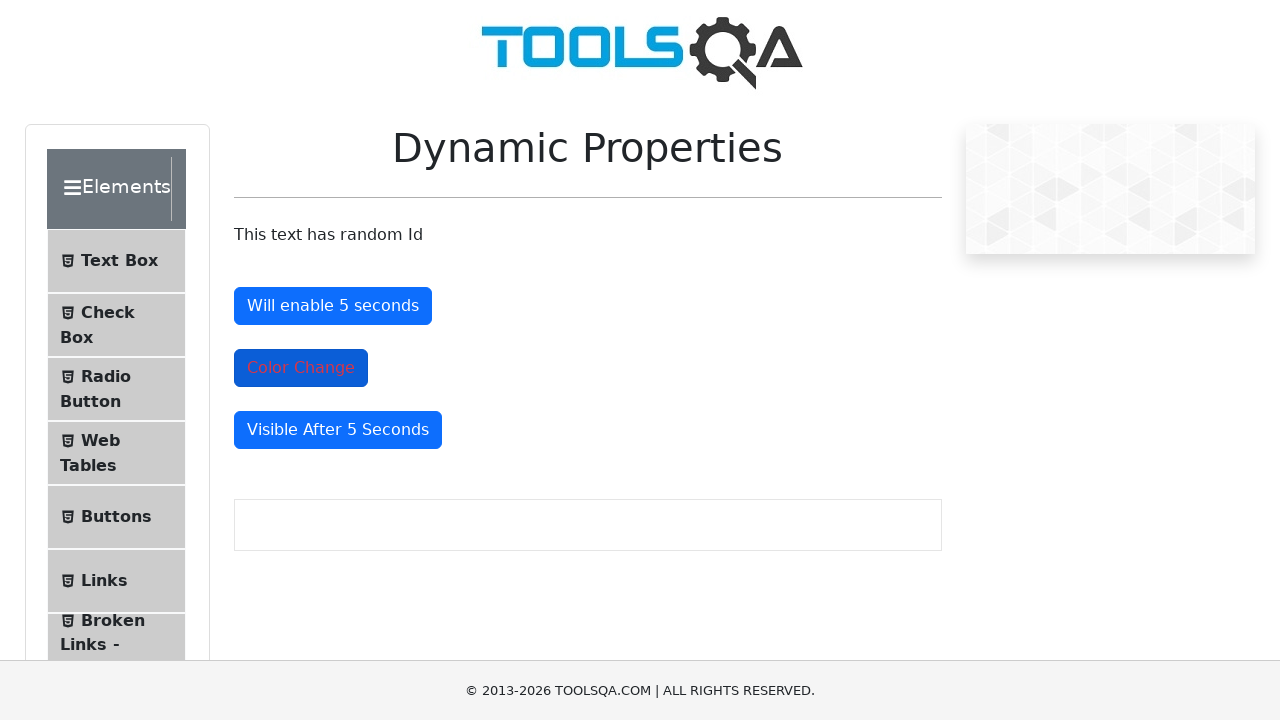

Clicked enableAfter button again at (333, 306) on #enableAfter
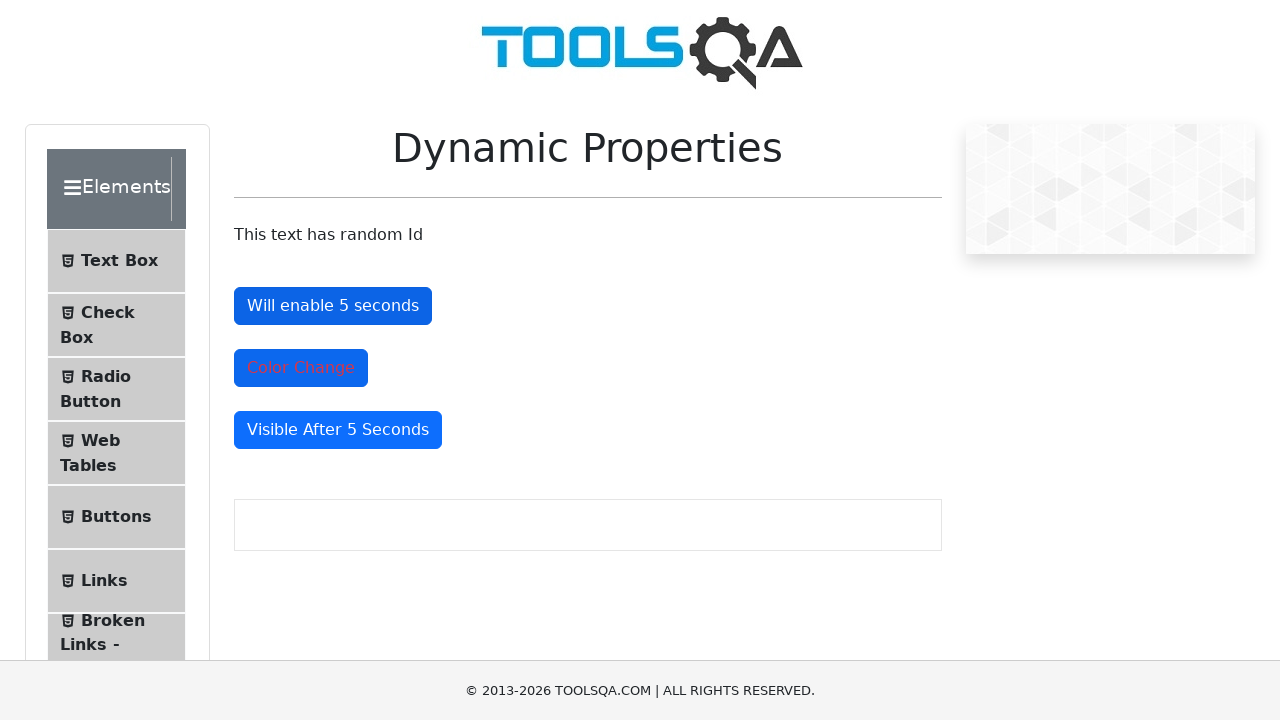

Clicked colorChange button again at (301, 368) on #colorChange
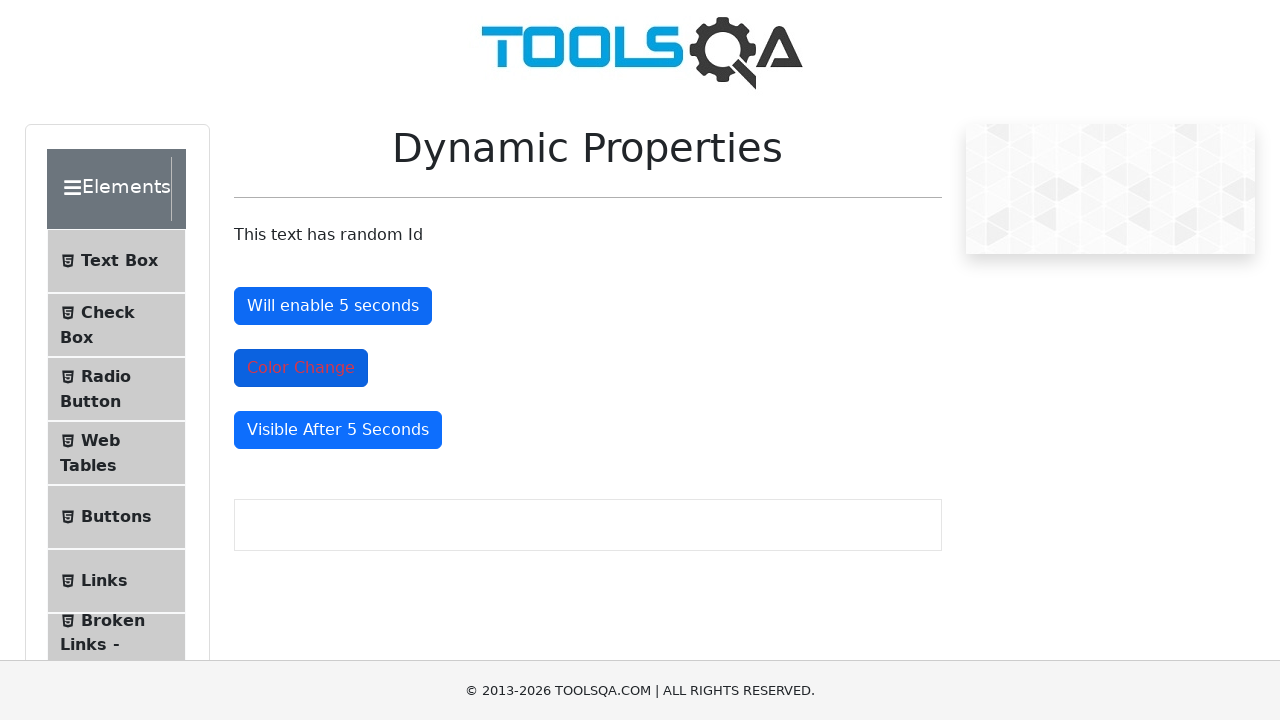

Waited for visibleAfter button to become visible
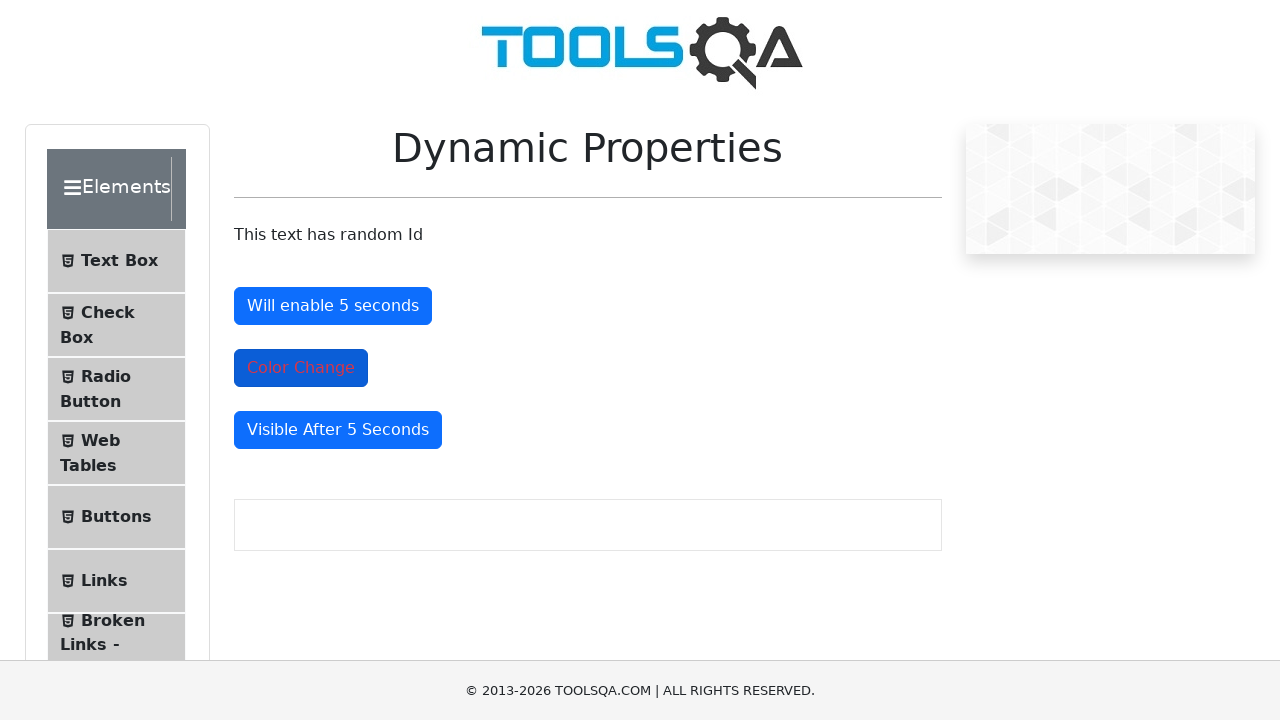

Clicked visibleAfter button at (338, 430) on #visibleAfter
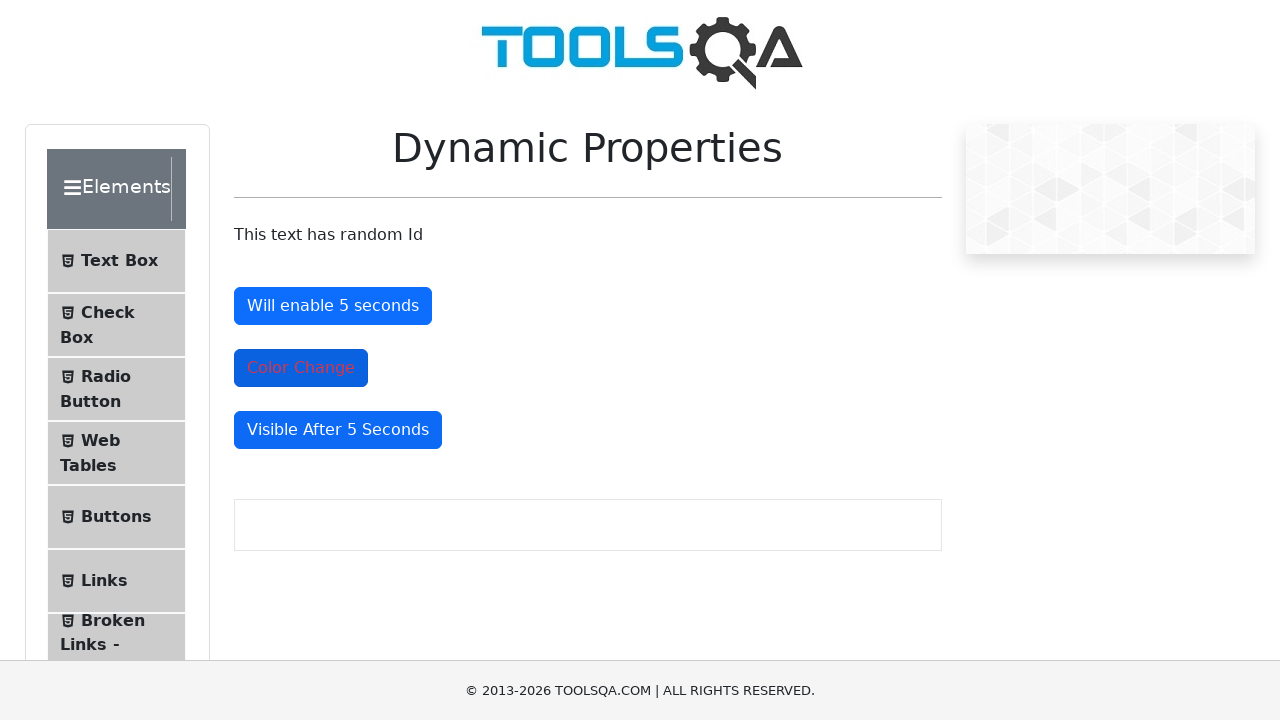

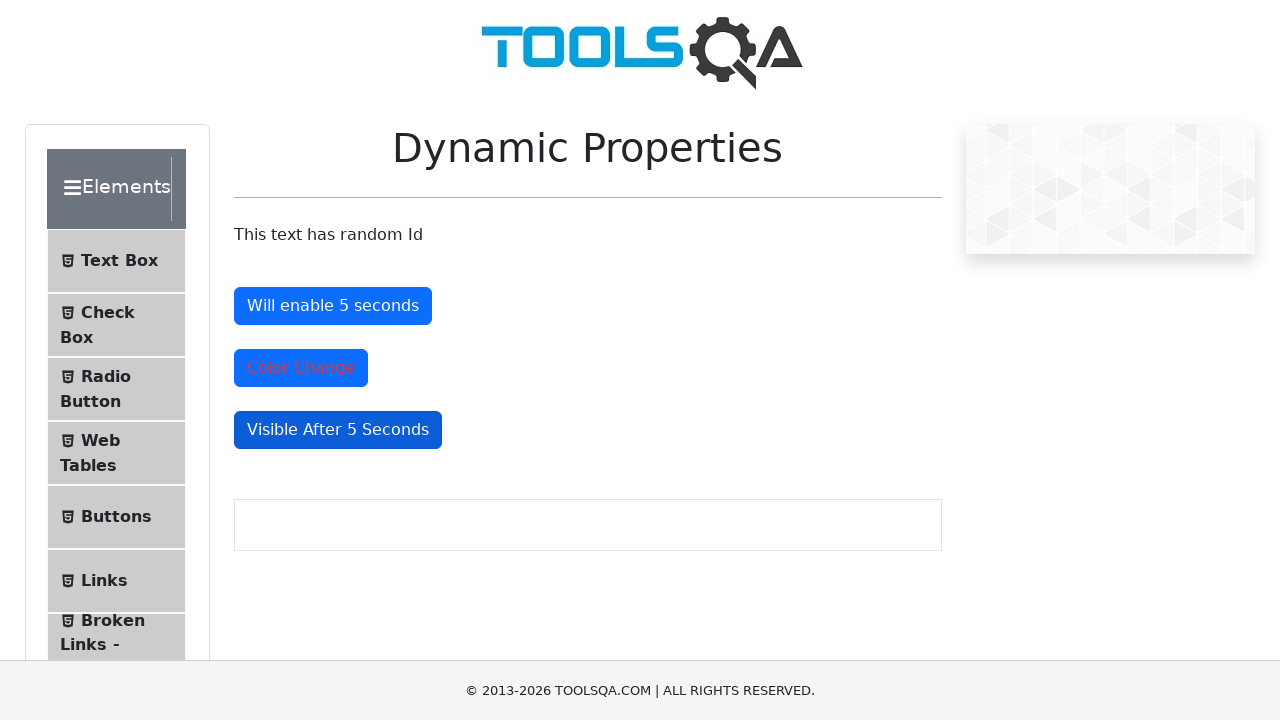